Tests ID locator by clicking on reviews tab and verifying comment box is visible

Starting URL: https://keybooks.ro/shop/a-banquet-of-mouse/

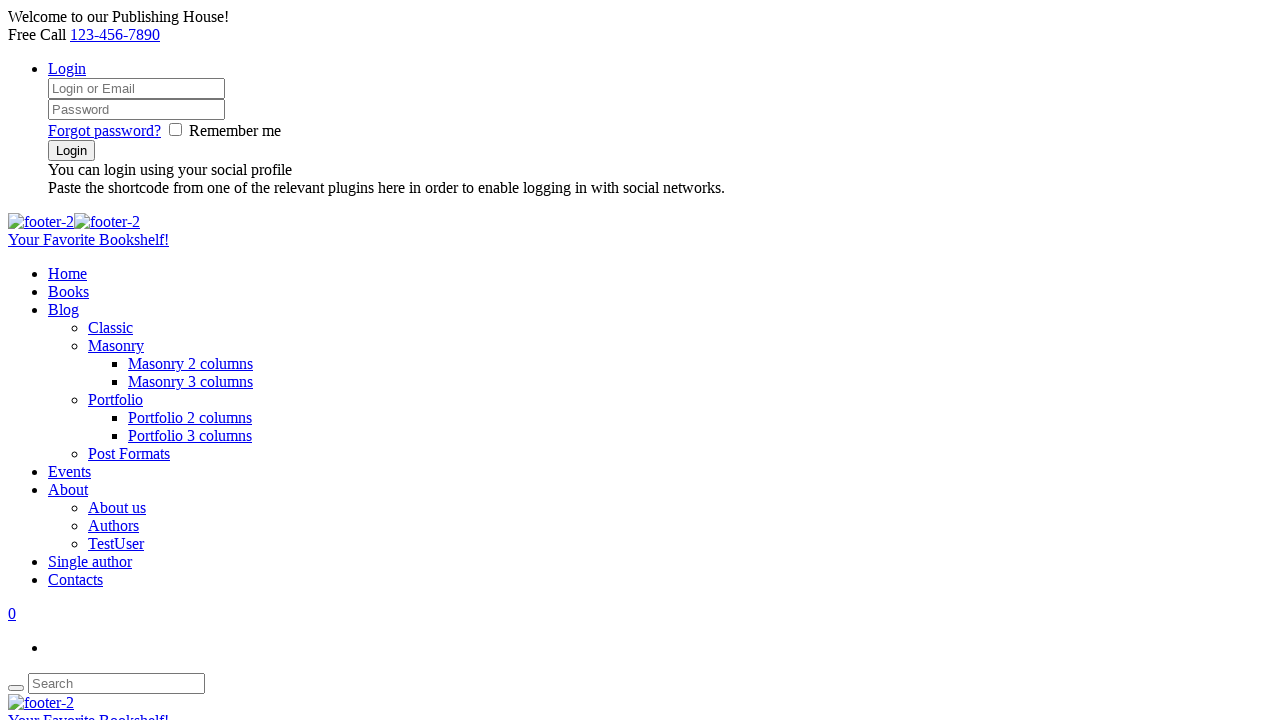

Clicked on reviews tab using ID locator at (660, 361) on #tab-title-reviews
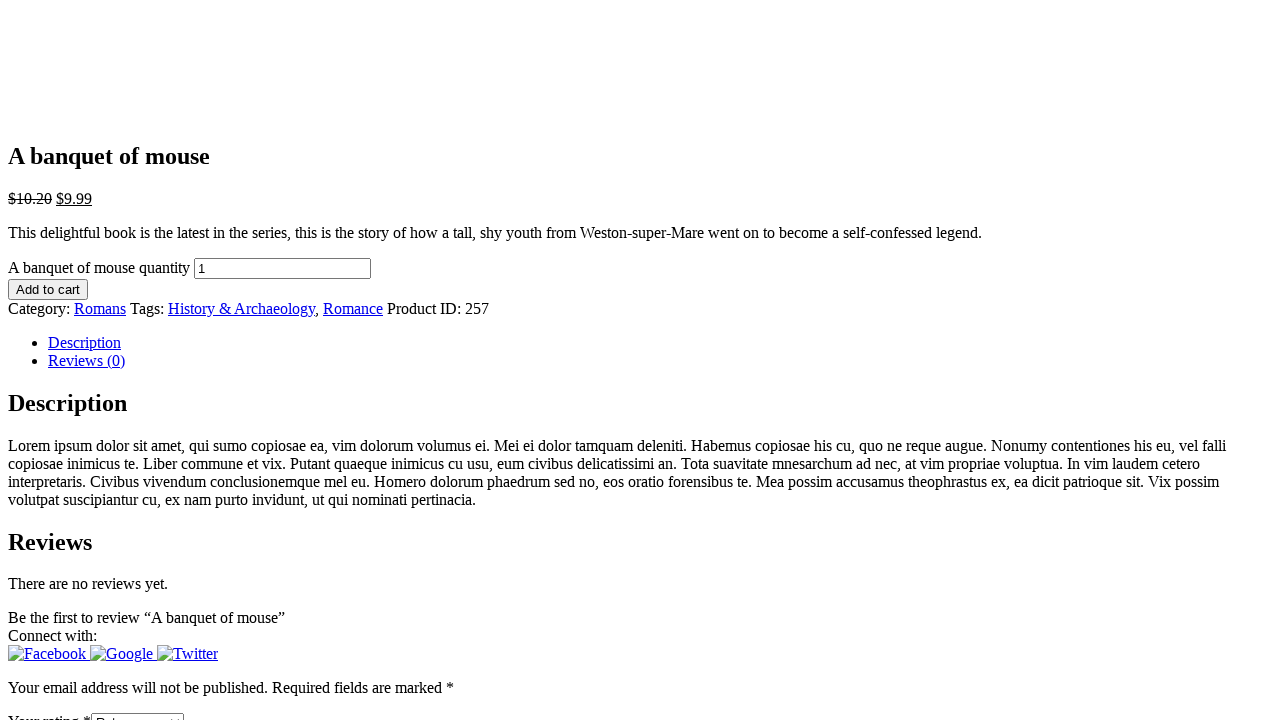

Located comment box element
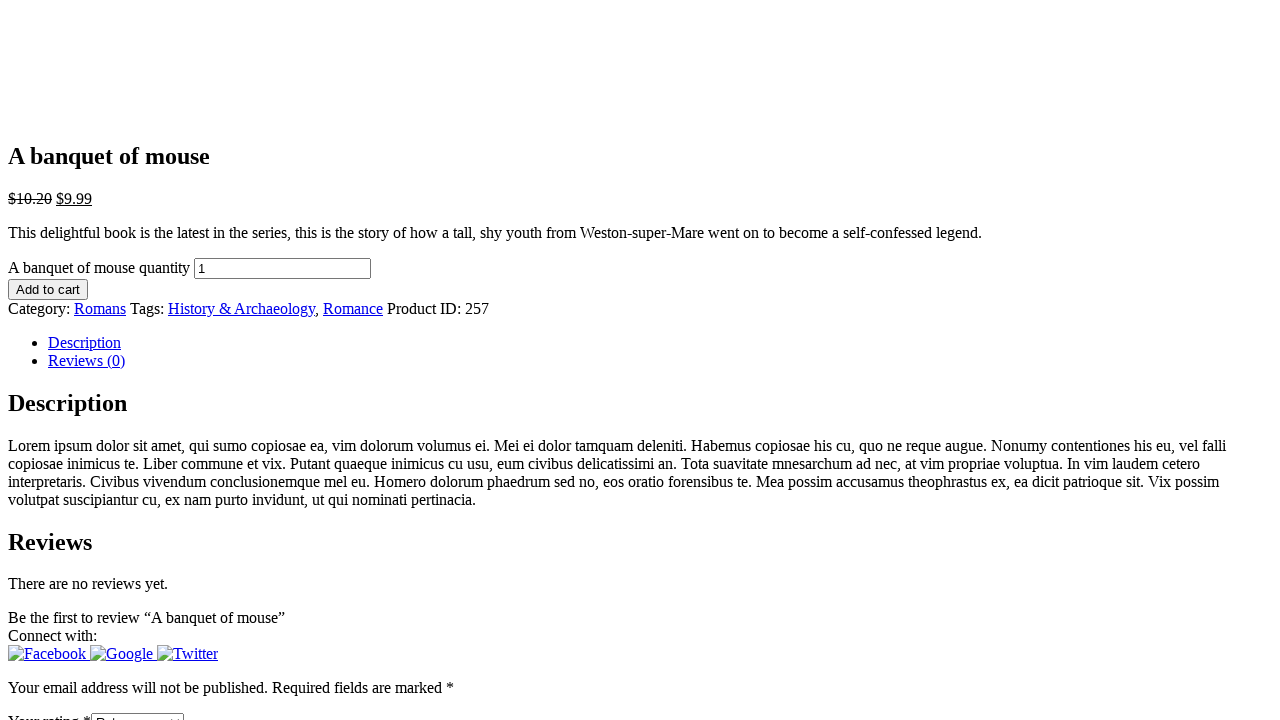

Verified comment box is visible
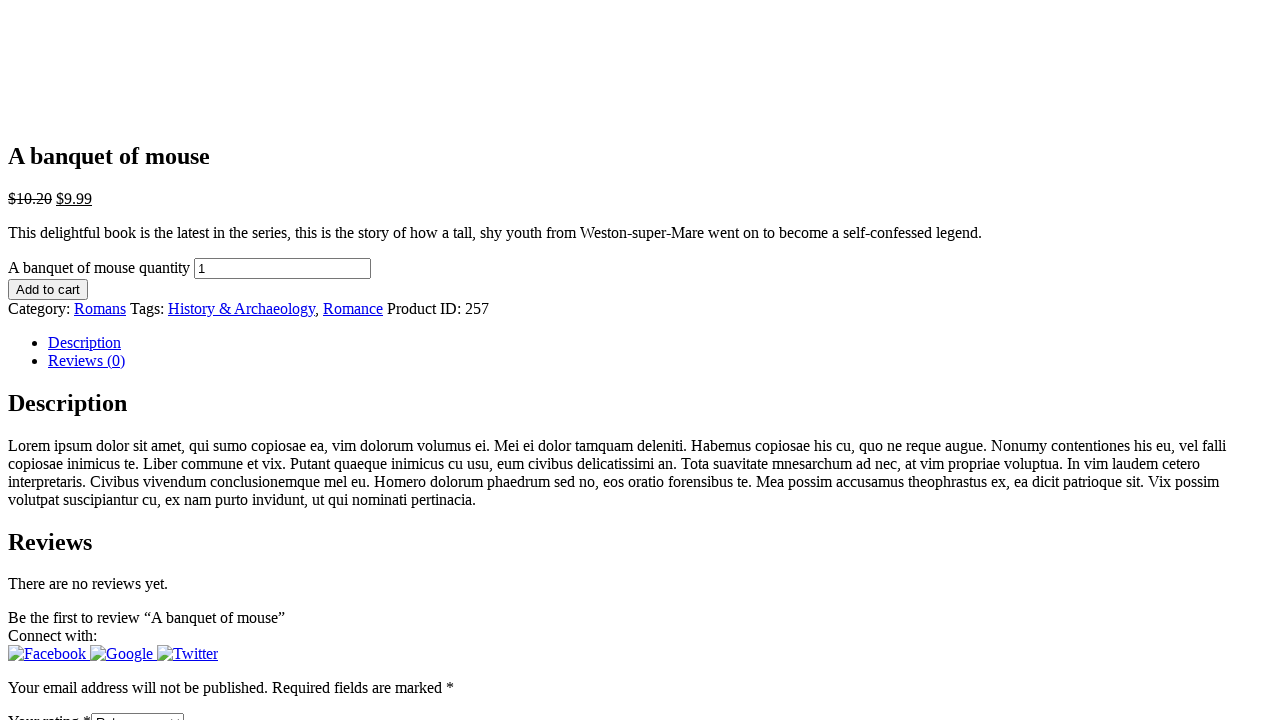

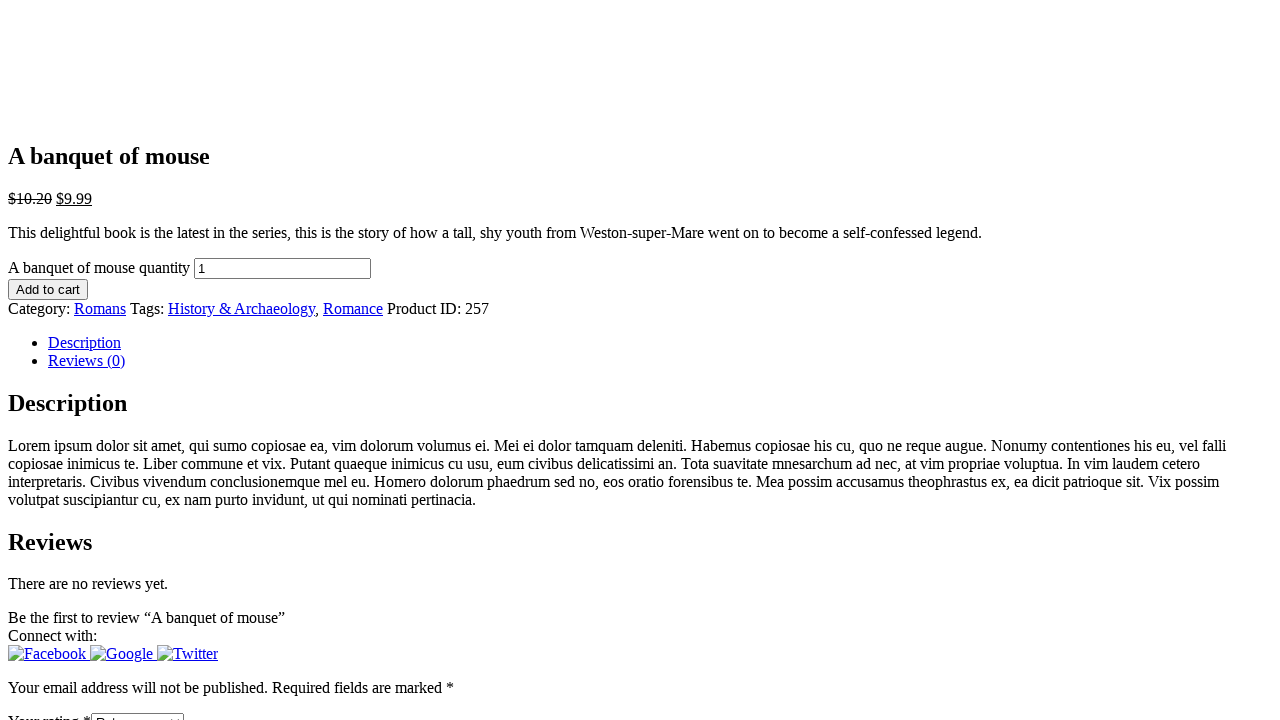